Tests JavaScript alert prompt functionality by navigating to the alerts page, triggering a JS prompt, entering text, accepting the alert, and verifying the entered text appears on the page.

Starting URL: http://the-internet.herokuapp.com/

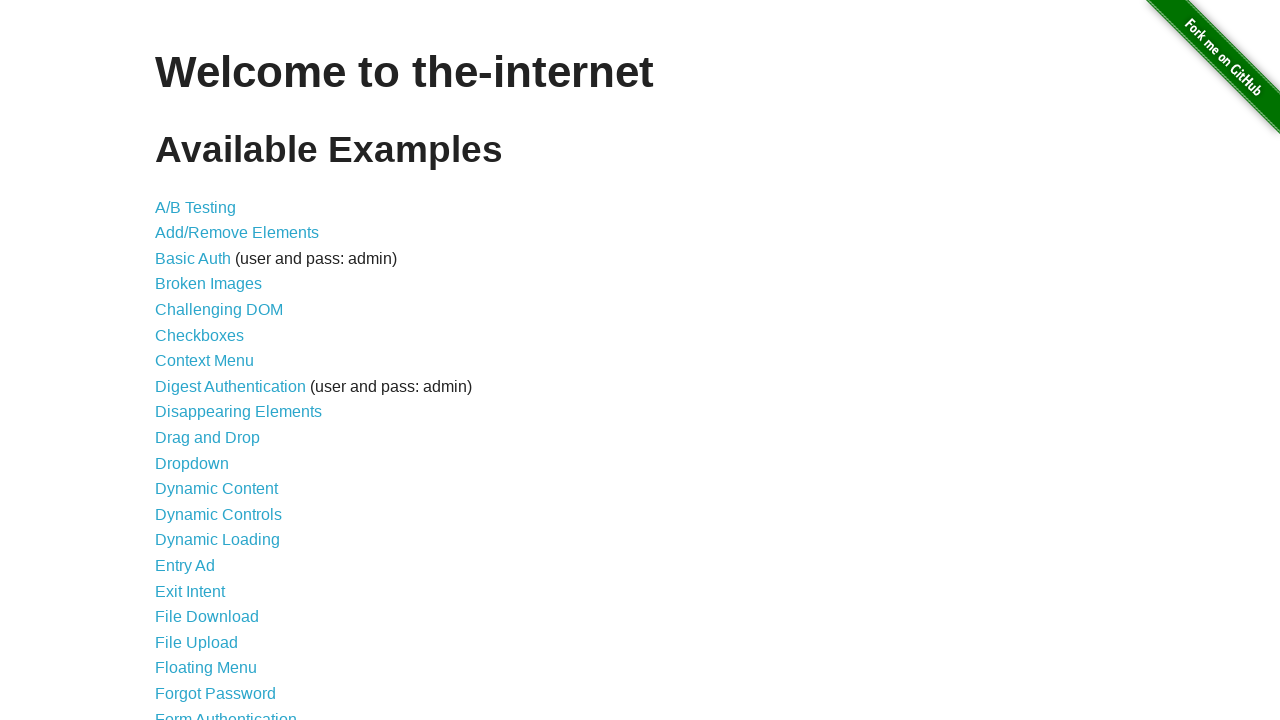

Clicked JavaScript Alerts link to navigate to alerts page at (214, 361) on xpath=//a[.='JavaScript Alerts']
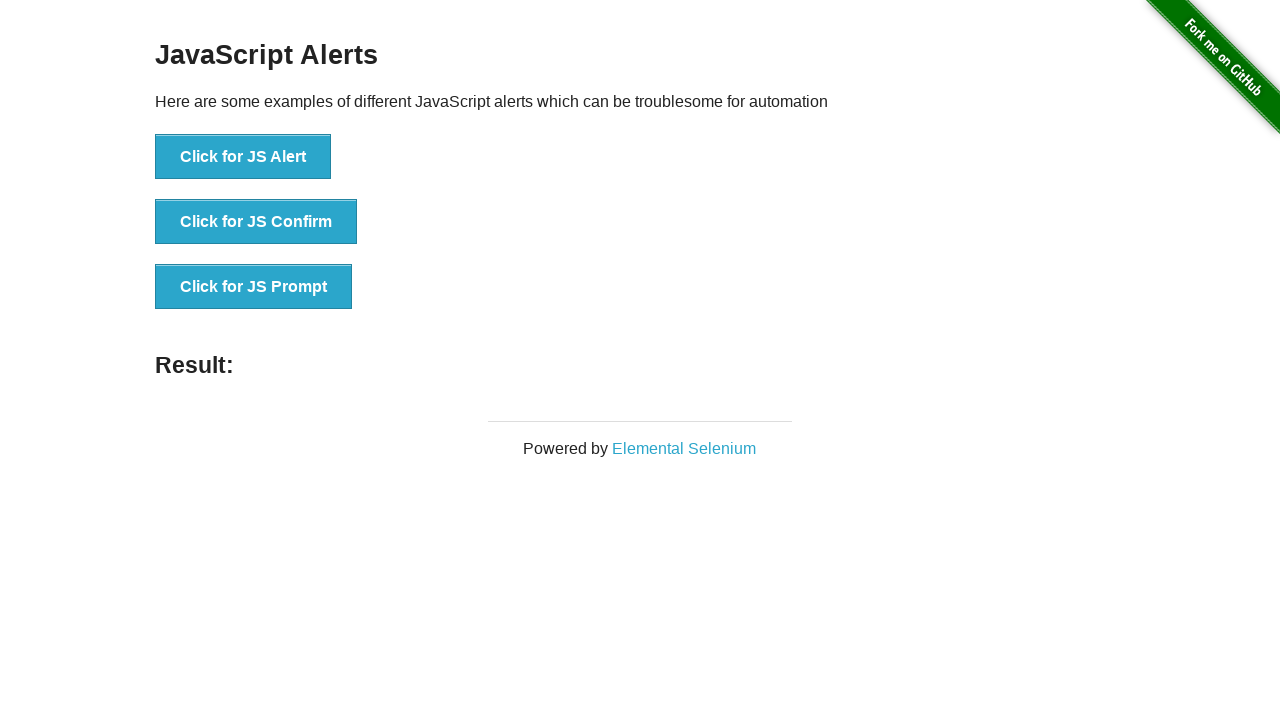

Clicked JS Prompt button to trigger the alert at (254, 287) on xpath=//button[@onclick='jsPrompt()']
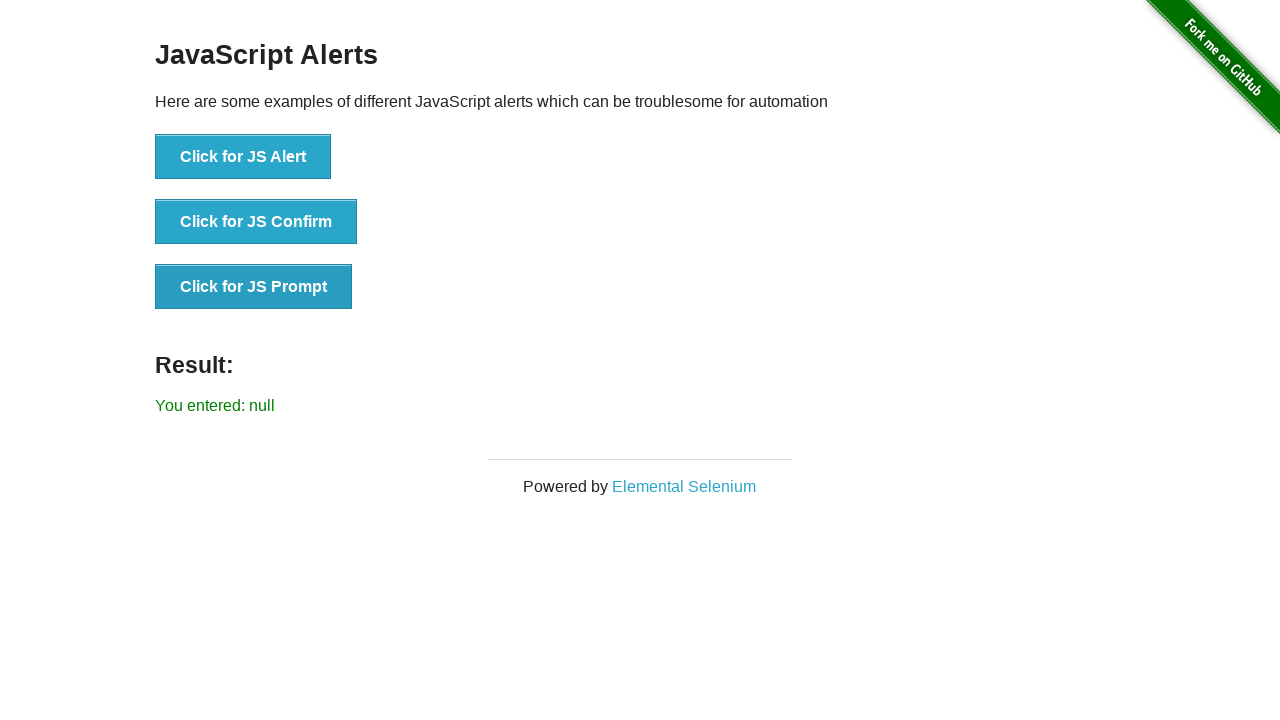

Set up dialog handler to accept prompt with 'Hello World' text
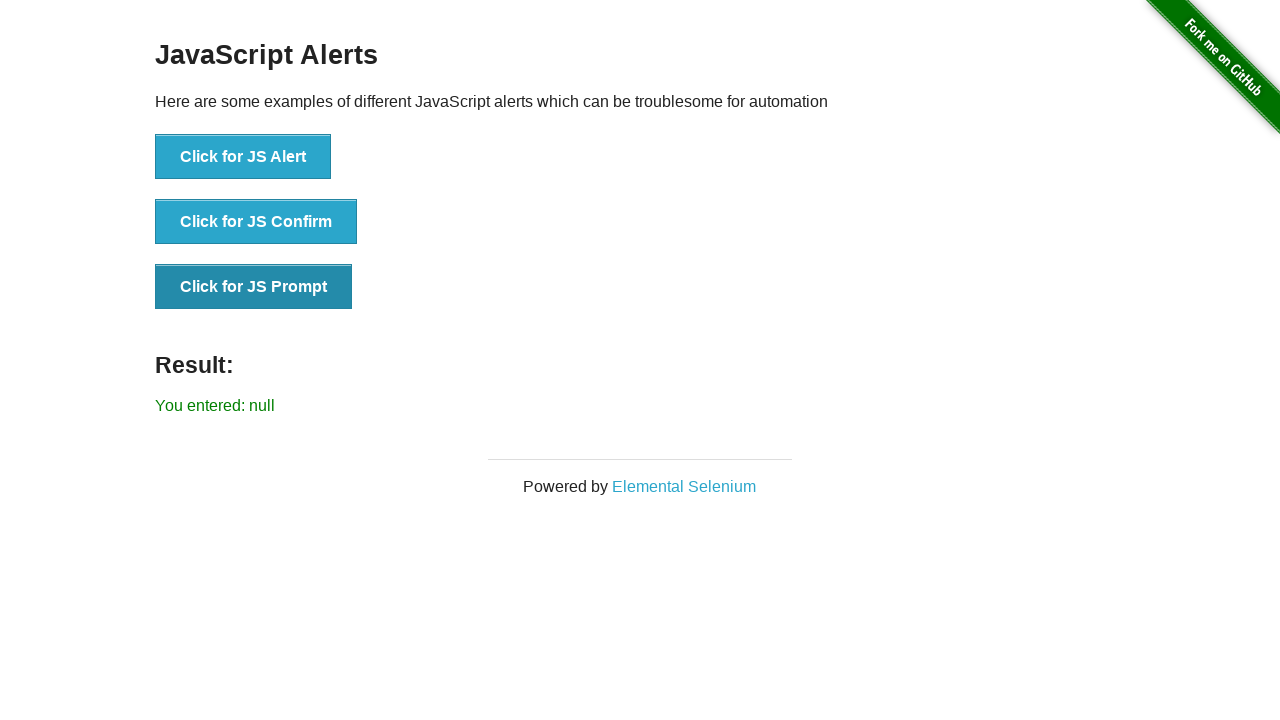

Re-clicked JS Prompt button to trigger dialog with handler active at (254, 287) on xpath=//button[@onclick='jsPrompt()']
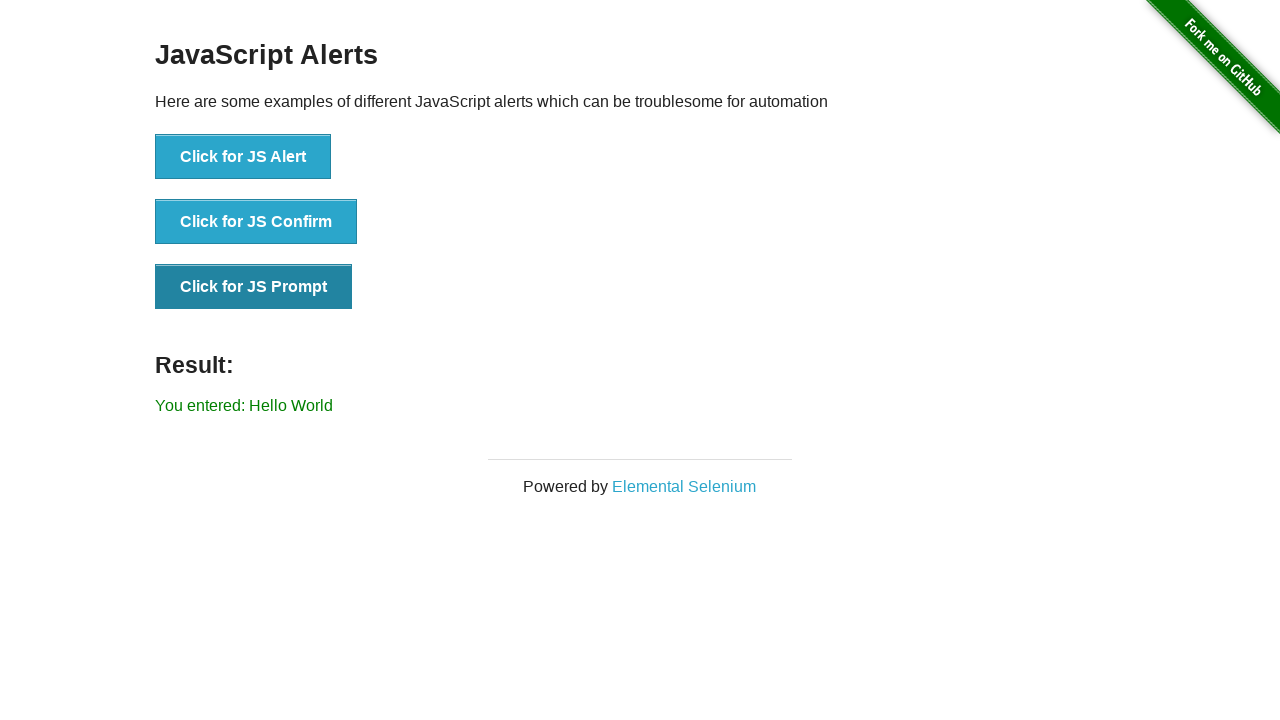

Waited for result element to appear on page
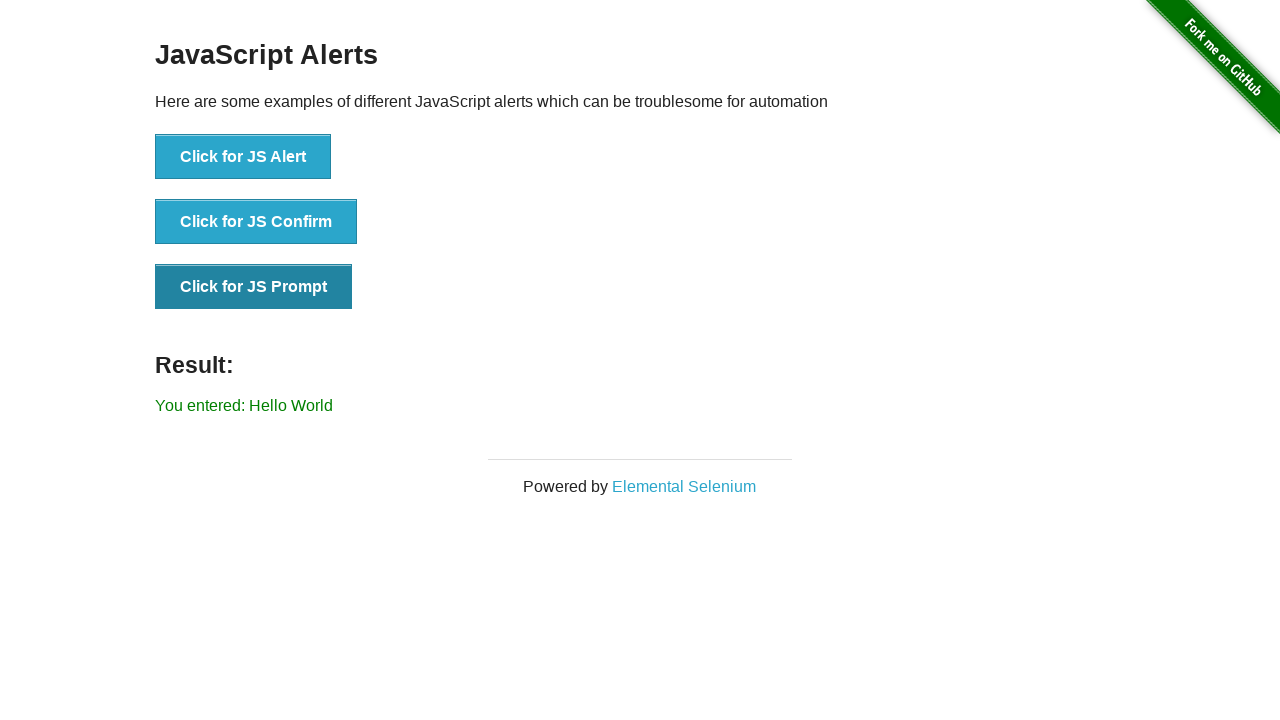

Retrieved text content from result element
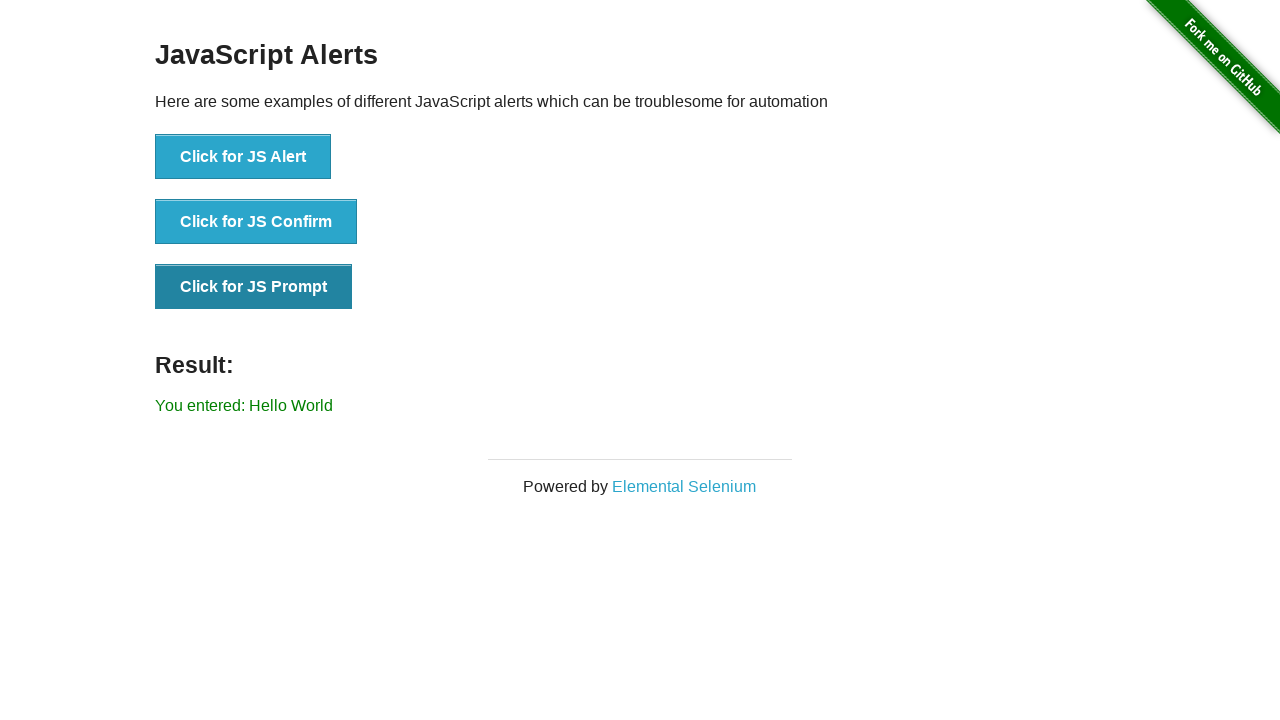

Verified that 'Hello World' text appears in result - assertion passed
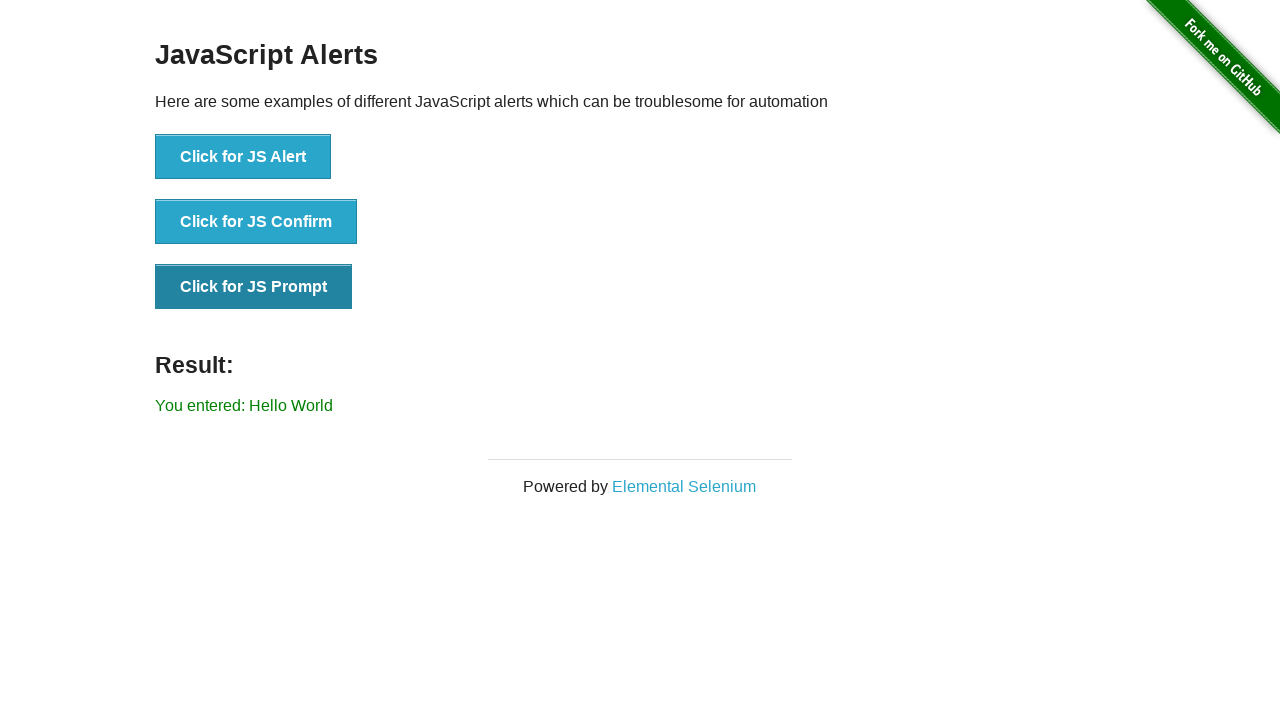

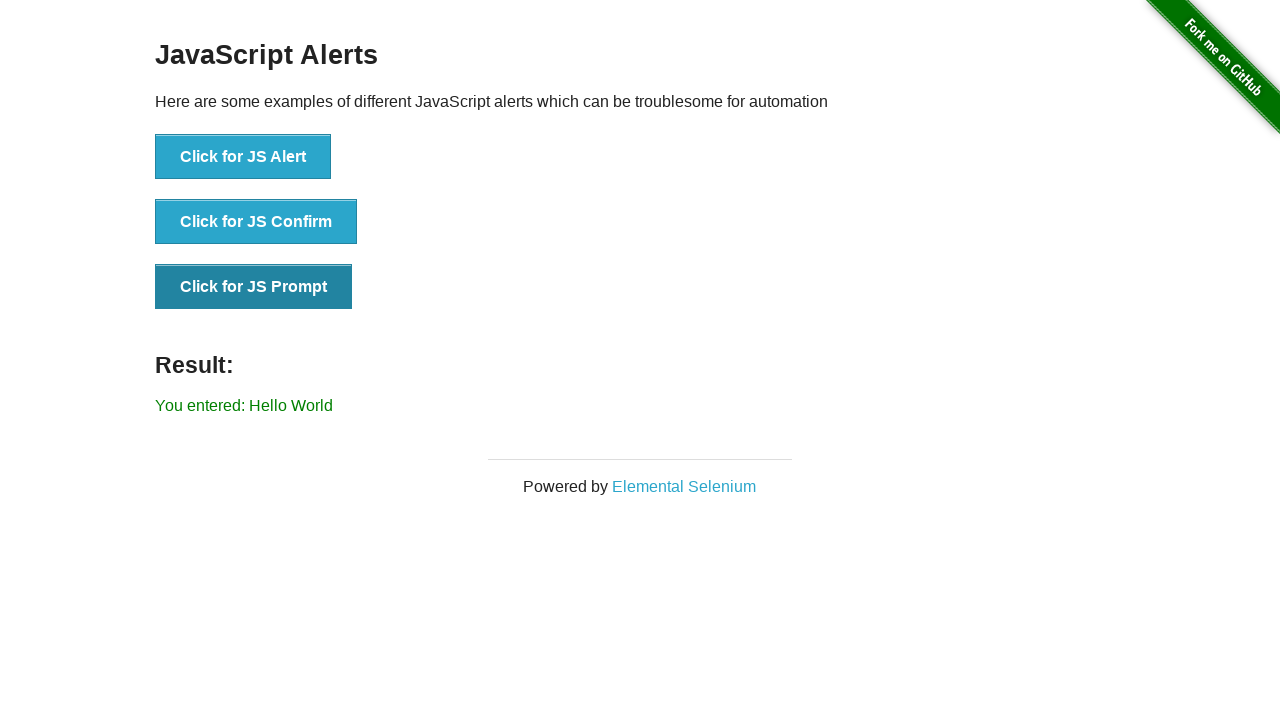